Tests subtraction operation on calculator by entering 234823 - (-23094823) and verifying the result

Starting URL: https://www.calculator.net

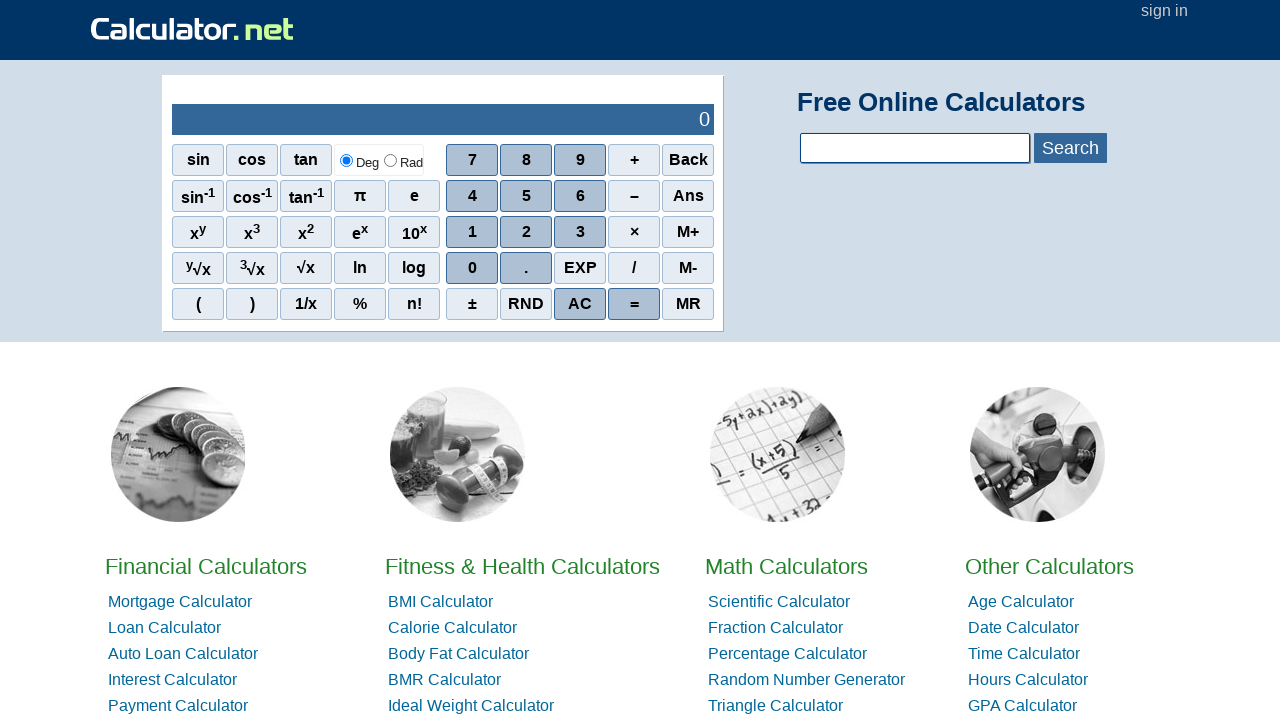

Clicked AC button to clear calculator at (580, 304) on xpath=//span[text()='AC']
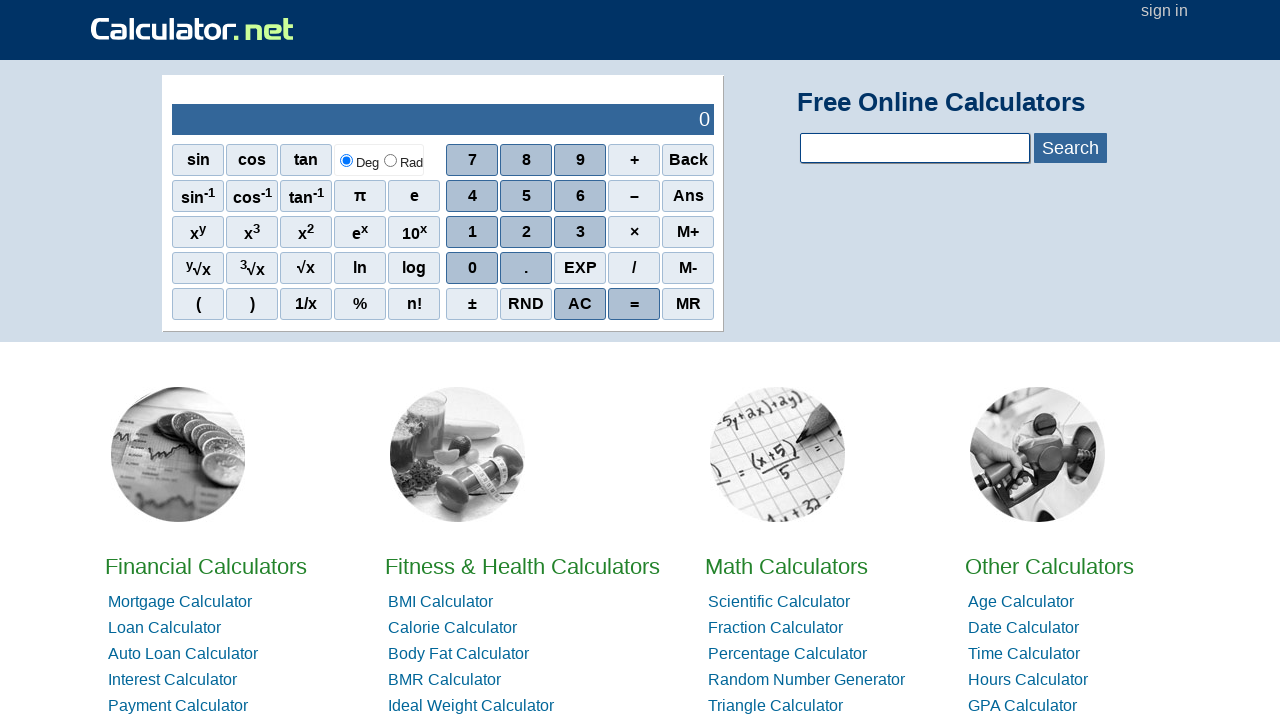

Clicked digit 2 at (526, 232) on xpath=//span[text()='2']
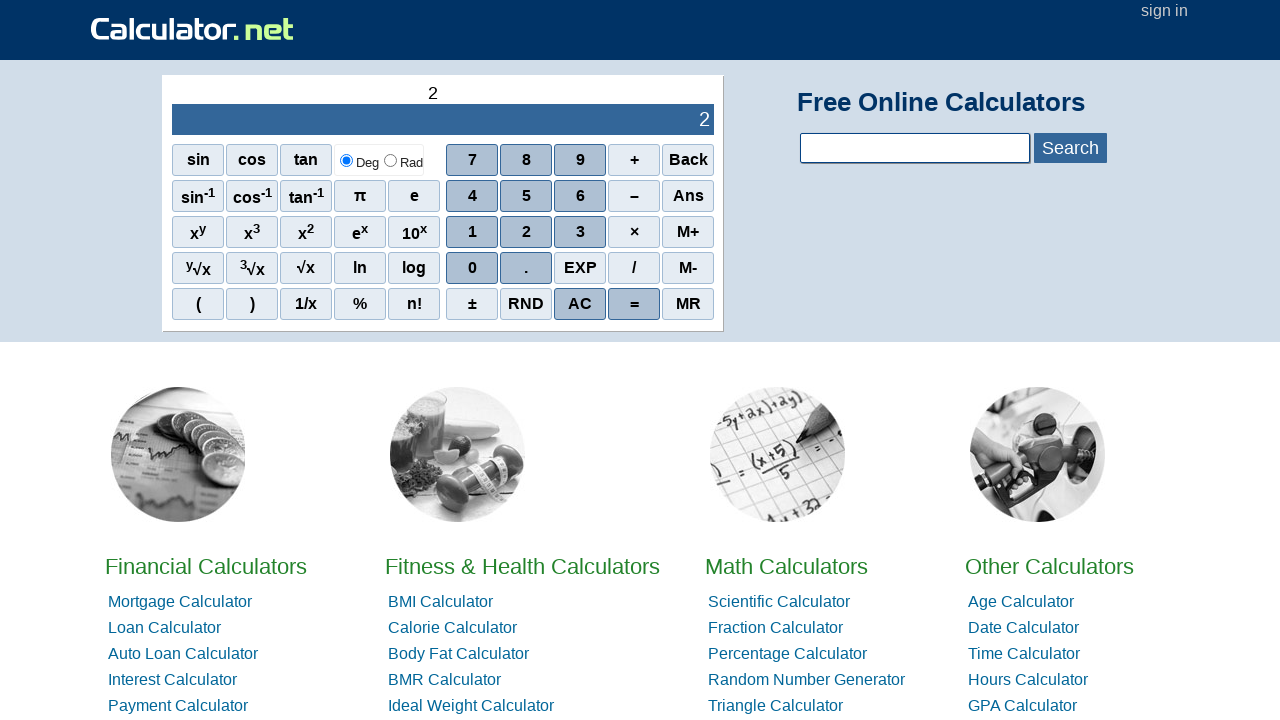

Clicked digit 3 at (580, 232) on xpath=//span[text()='3']
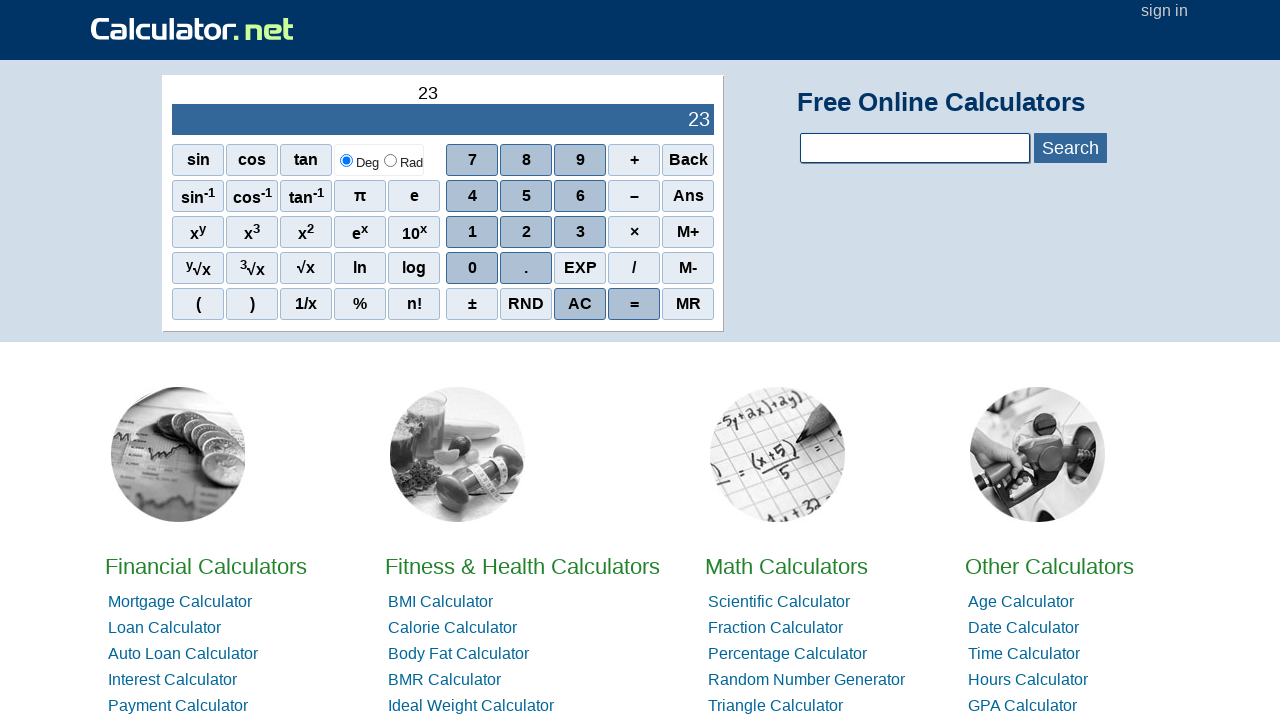

Clicked digit 4 at (472, 196) on xpath=//span[text()='4']
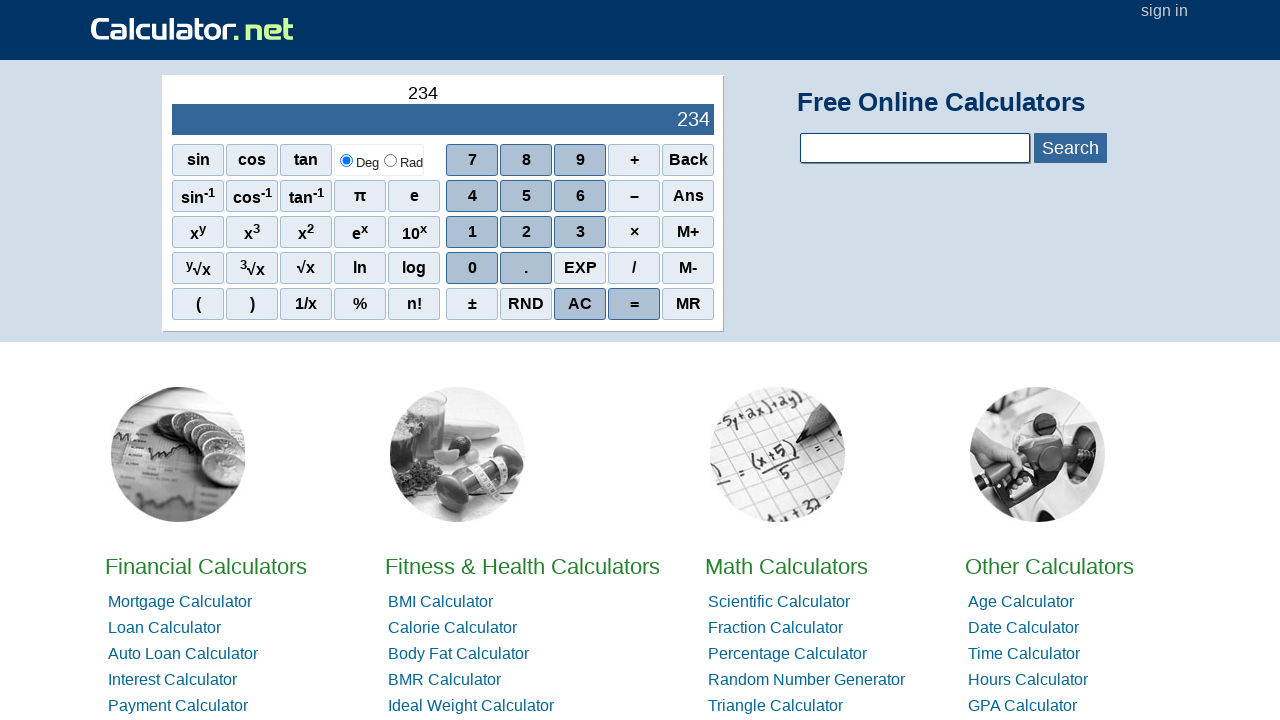

Clicked digit 8 at (526, 160) on xpath=//span[text()='8']
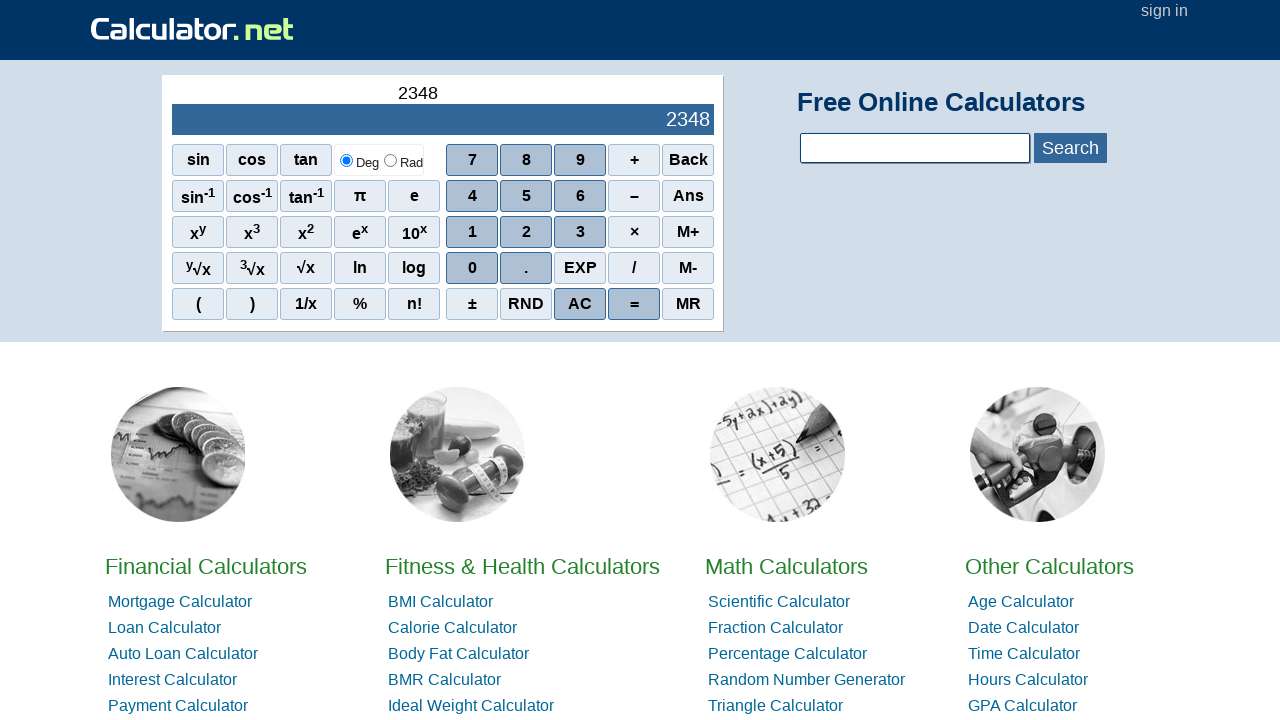

Clicked digit 2 at (526, 232) on xpath=//span[text()='2']
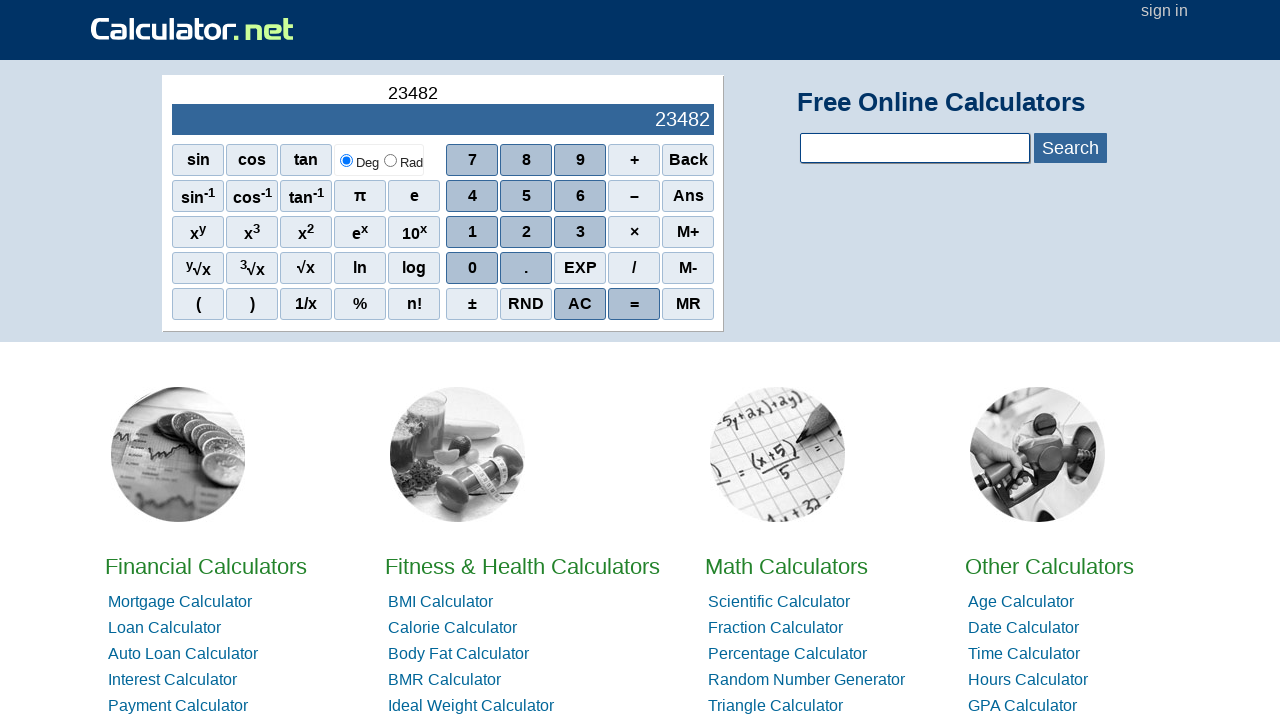

Clicked digit 3, completing first number 234823 at (580, 232) on xpath=//span[text()='3']
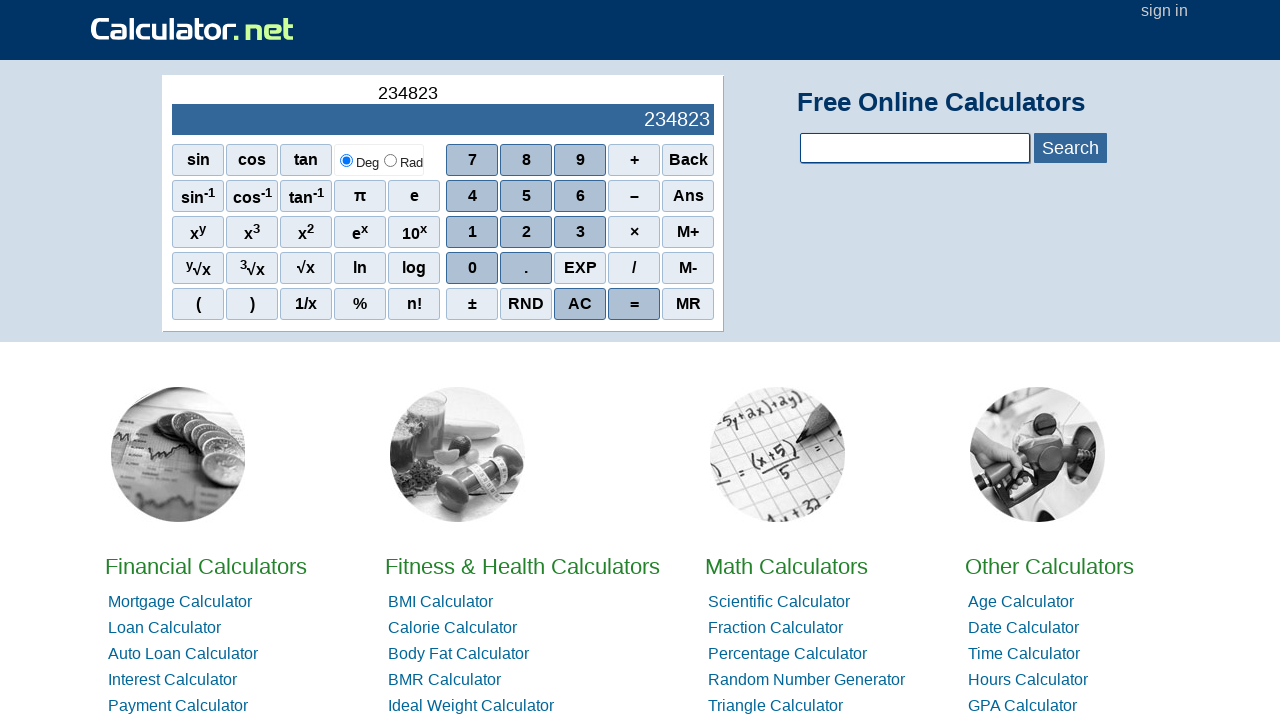

Clicked subtraction operator first time at (634, 196) on xpath=//span[text()='–']
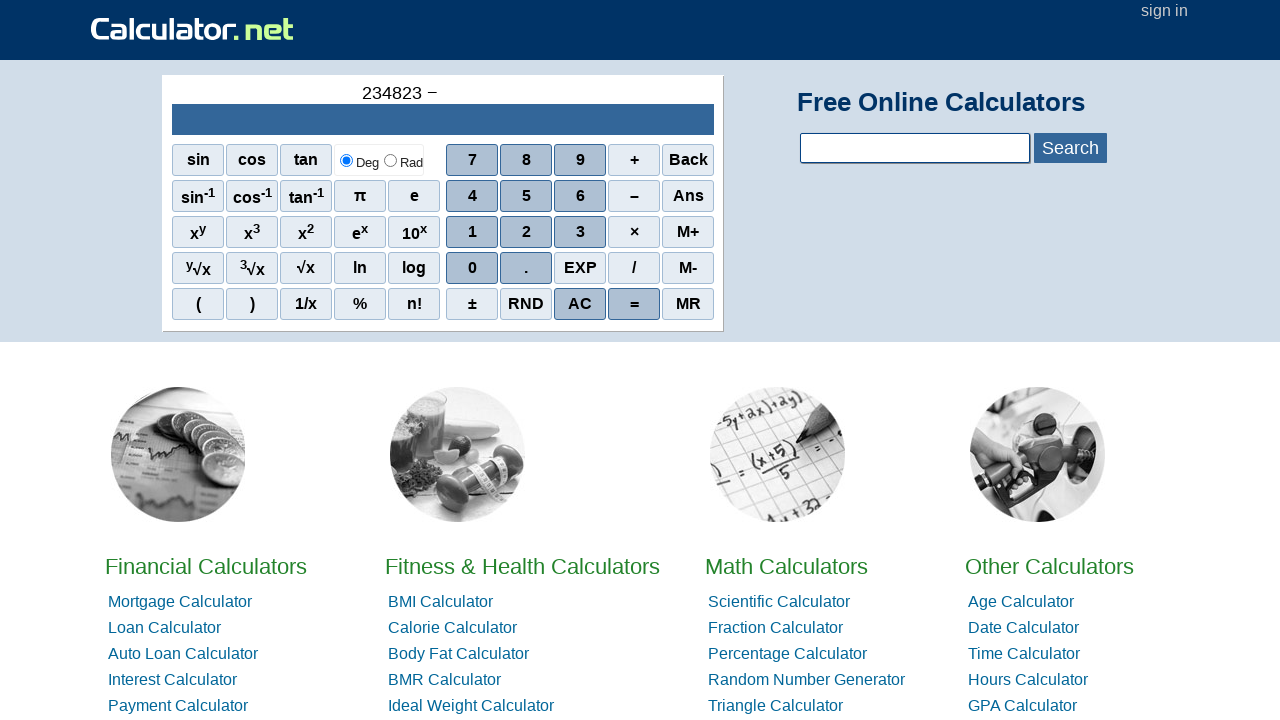

Clicked subtraction operator second time to negate the next number at (634, 196) on xpath=//span[text()='–']
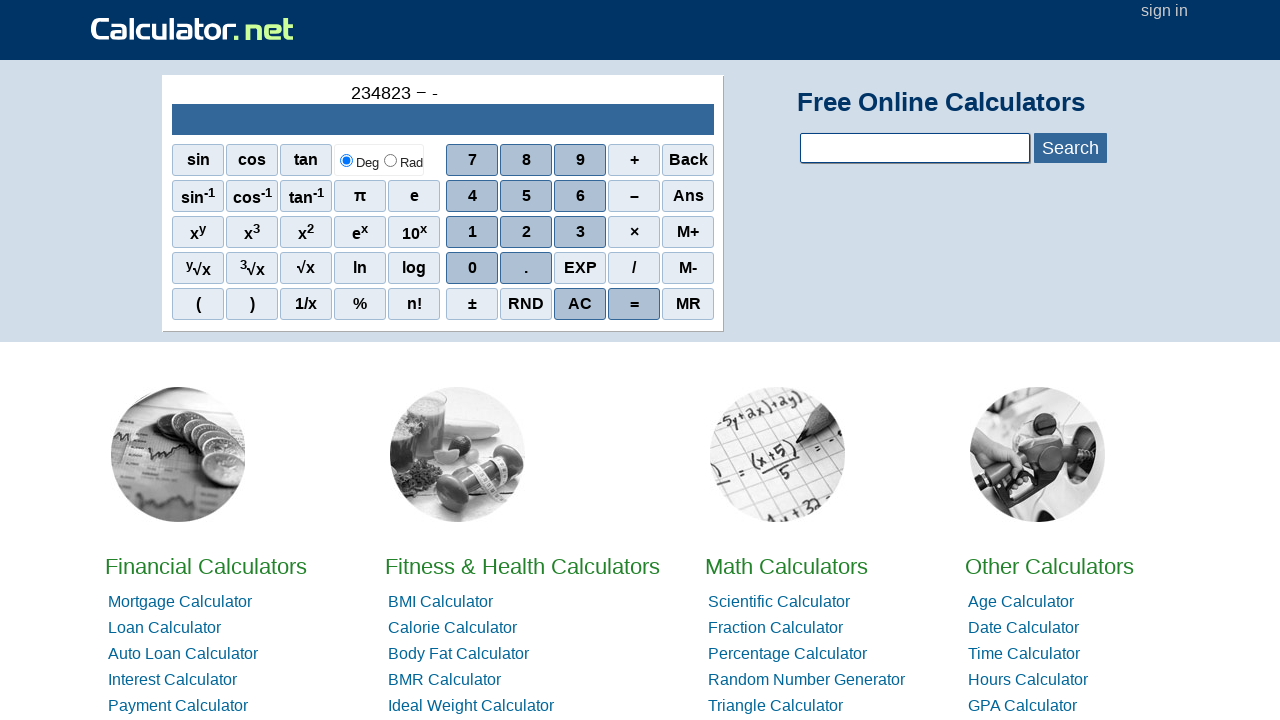

Clicked digit 2 at (526, 232) on xpath=//span[text()='2']
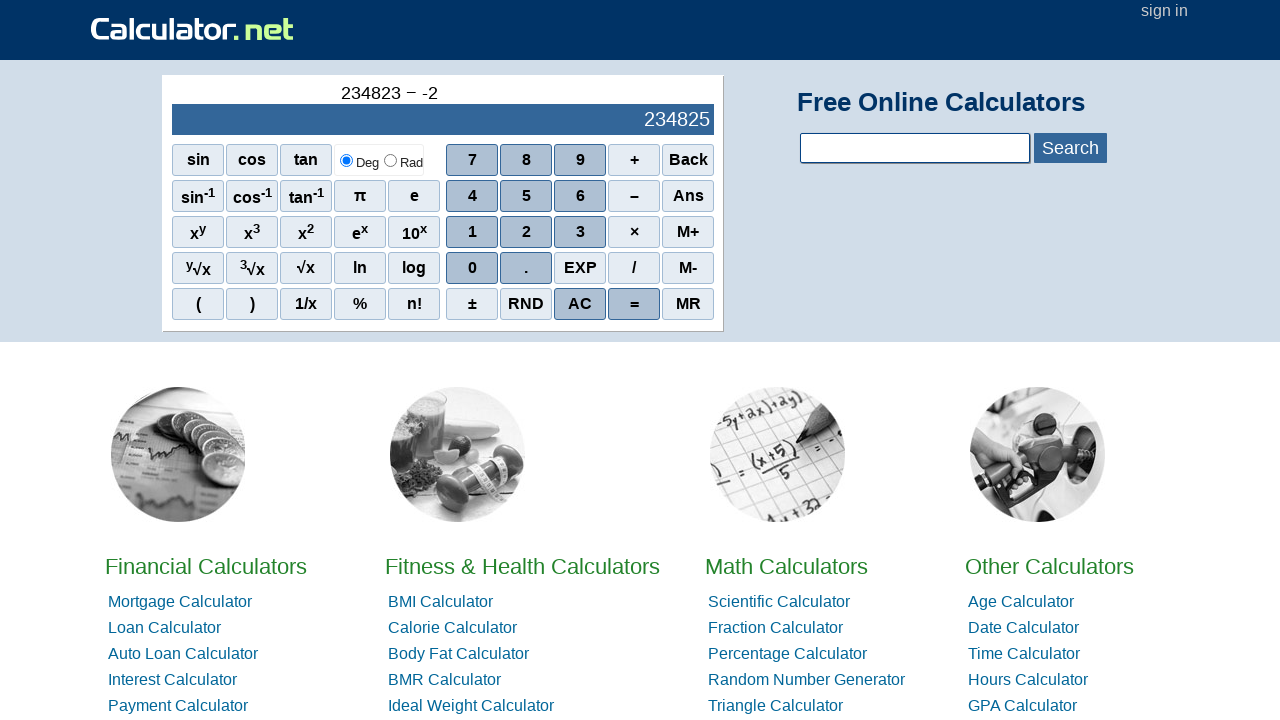

Clicked digit 3 at (580, 232) on xpath=//span[text()='3']
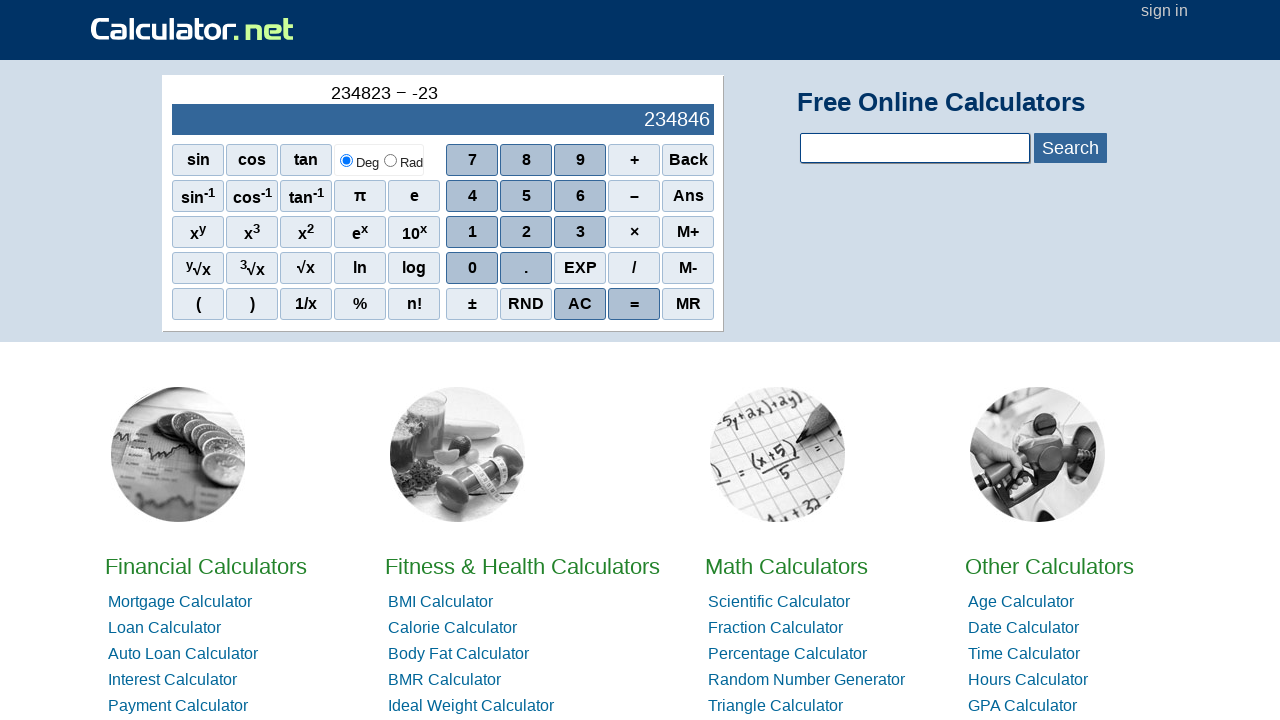

Clicked digit 0 at (472, 268) on xpath=//span[text()='0']
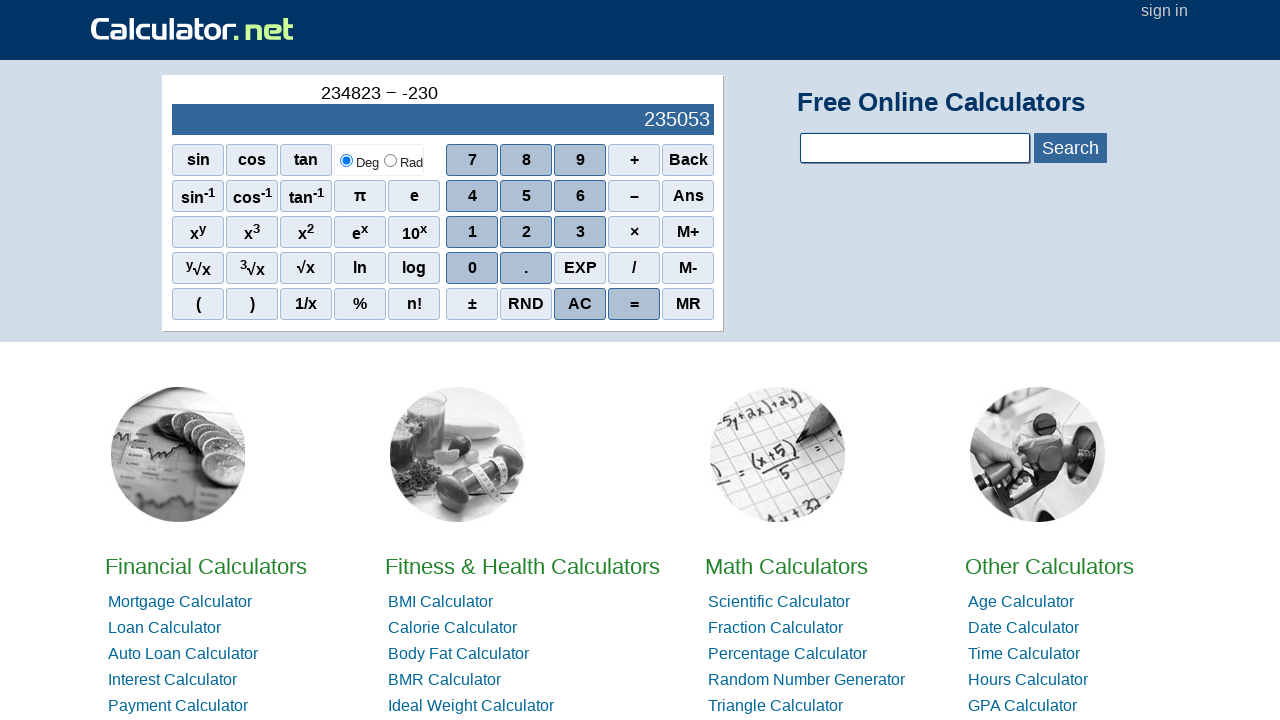

Clicked digit 9 at (580, 160) on xpath=//span[text()='9']
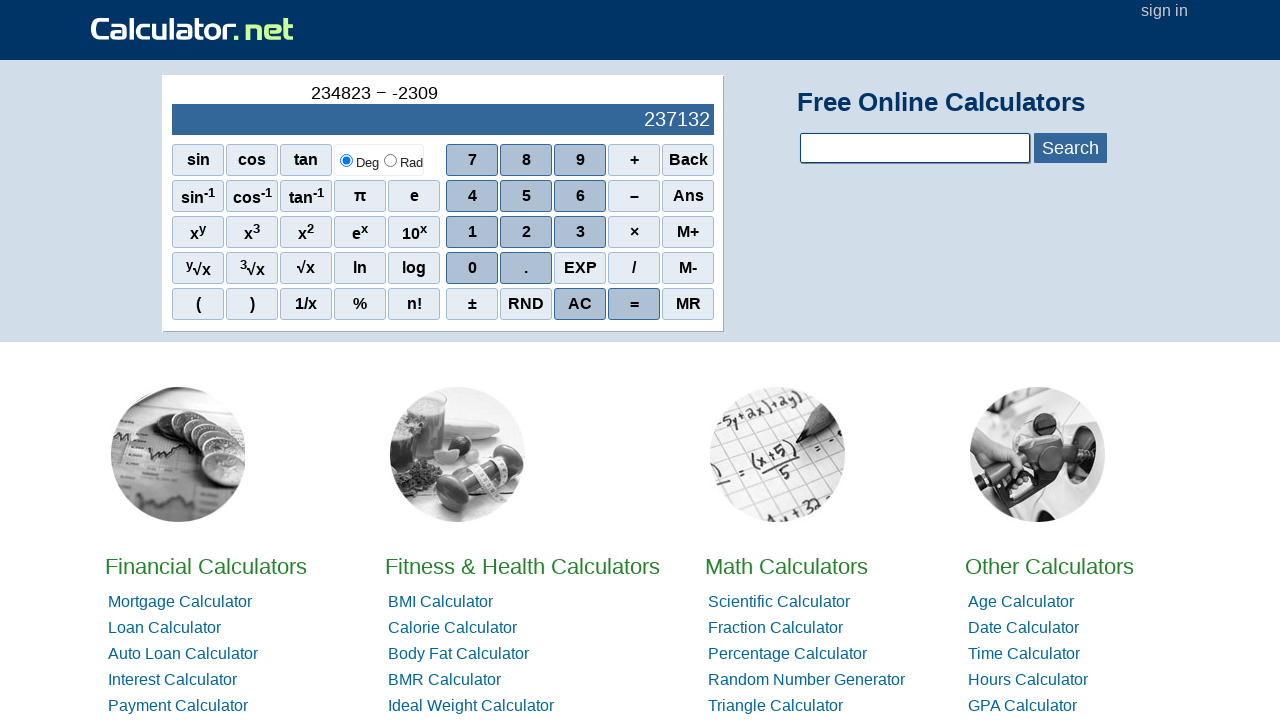

Clicked digit 4 at (472, 196) on xpath=//span[text()='4']
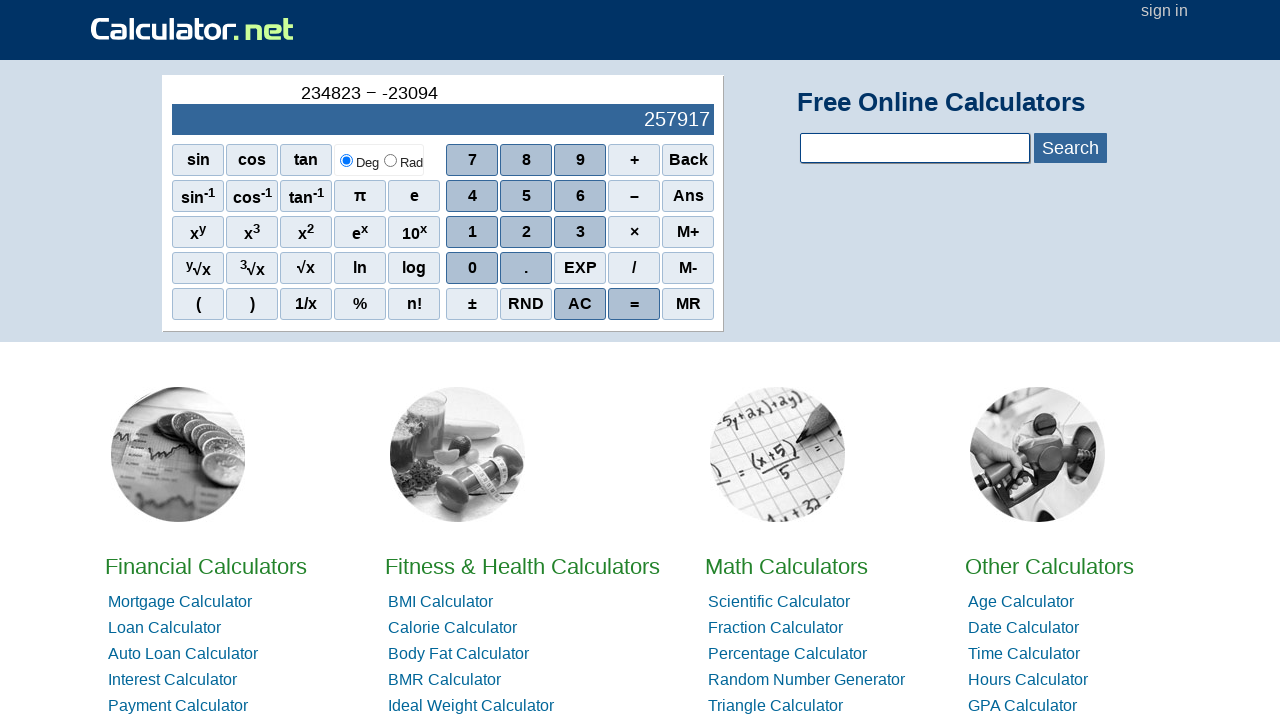

Clicked digit 8 at (526, 160) on xpath=//span[text()='8']
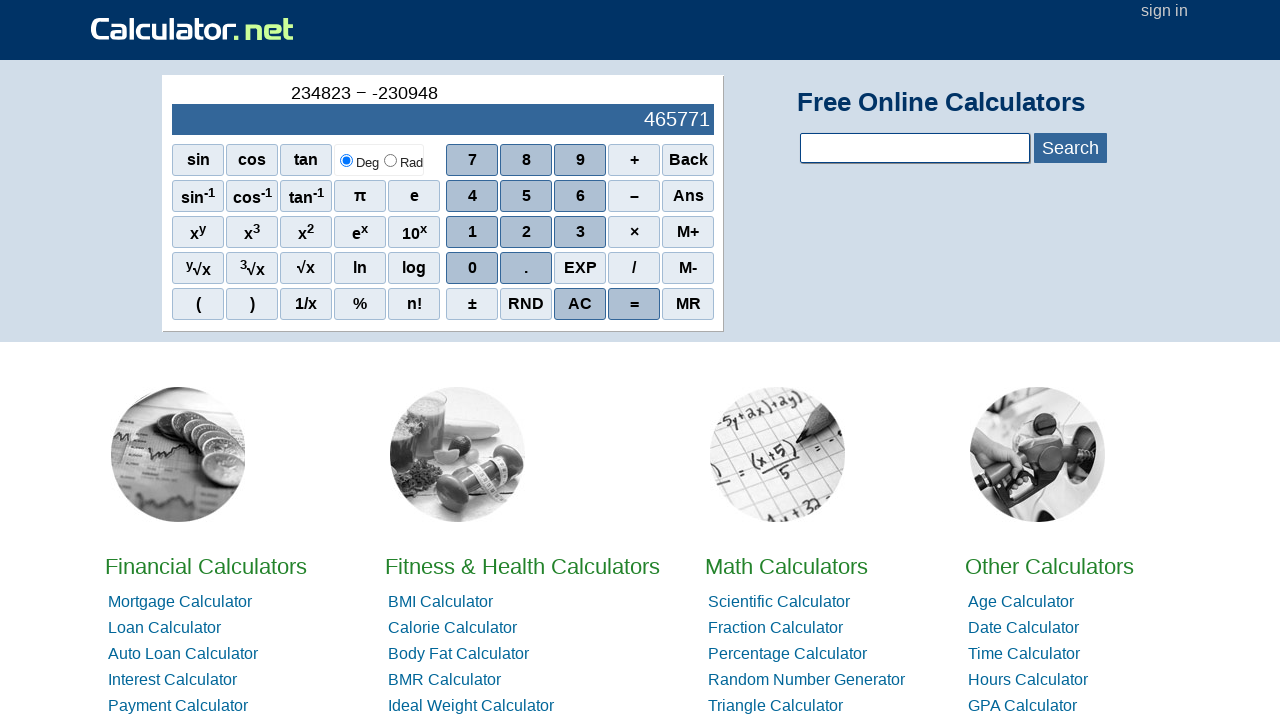

Clicked digit 2 at (526, 232) on xpath=//span[text()='2']
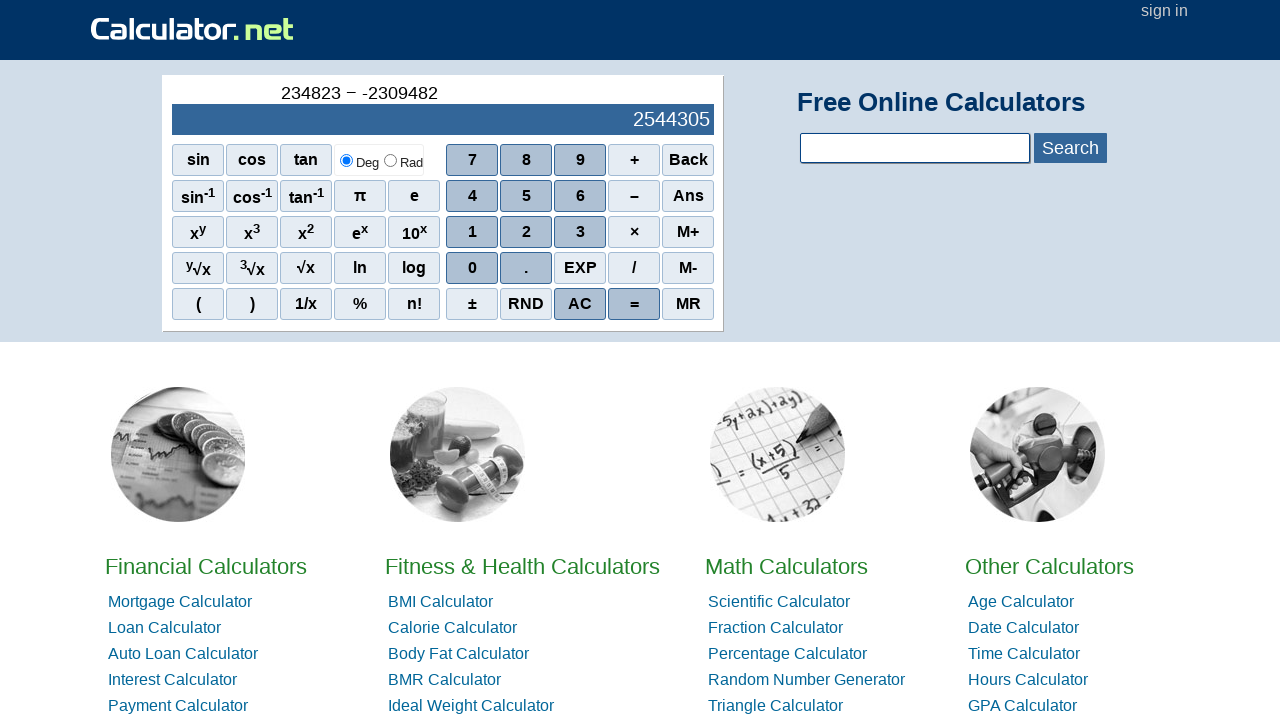

Clicked digit 3, completing second number 23094823 at (580, 232) on xpath=//span[text()='3']
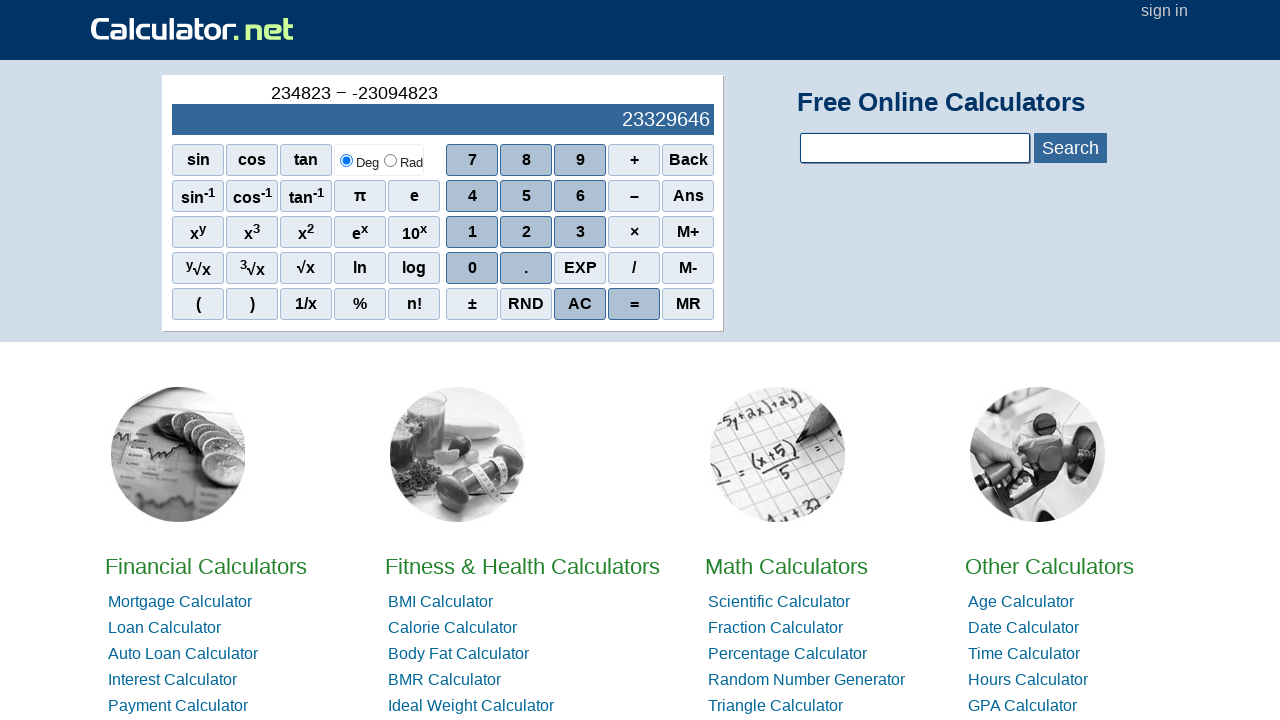

Waited for result output element to be available
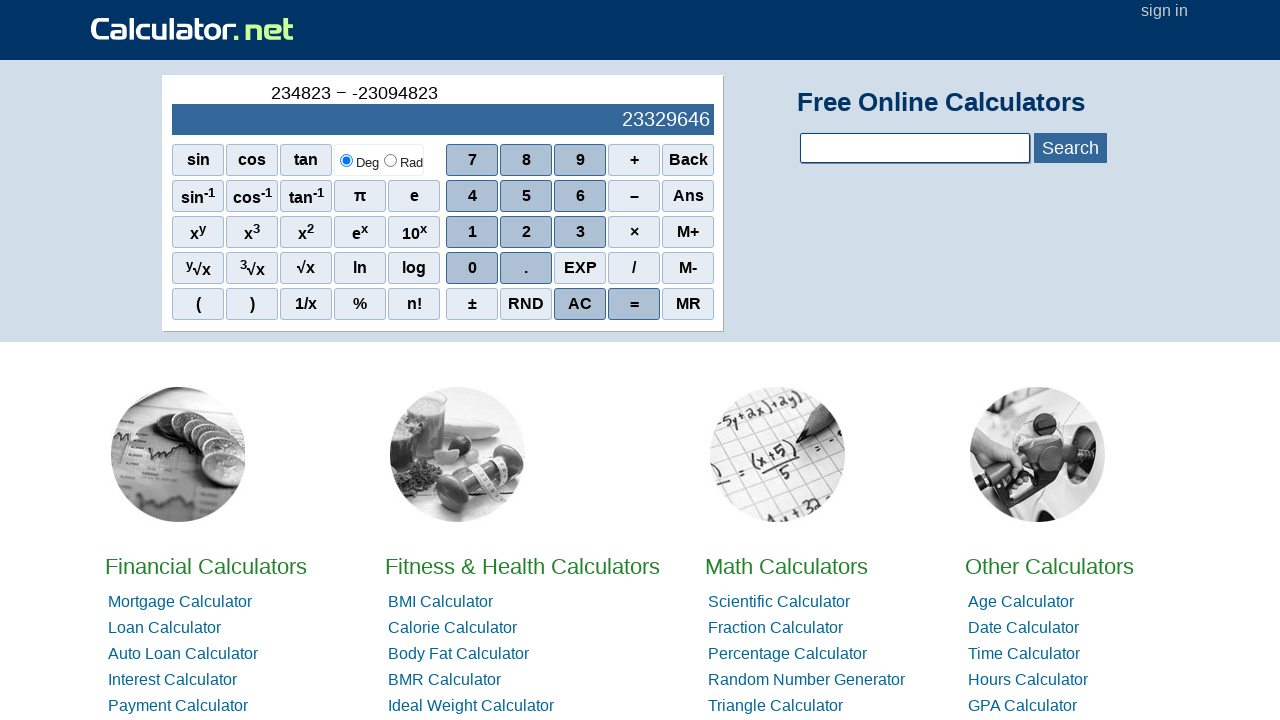

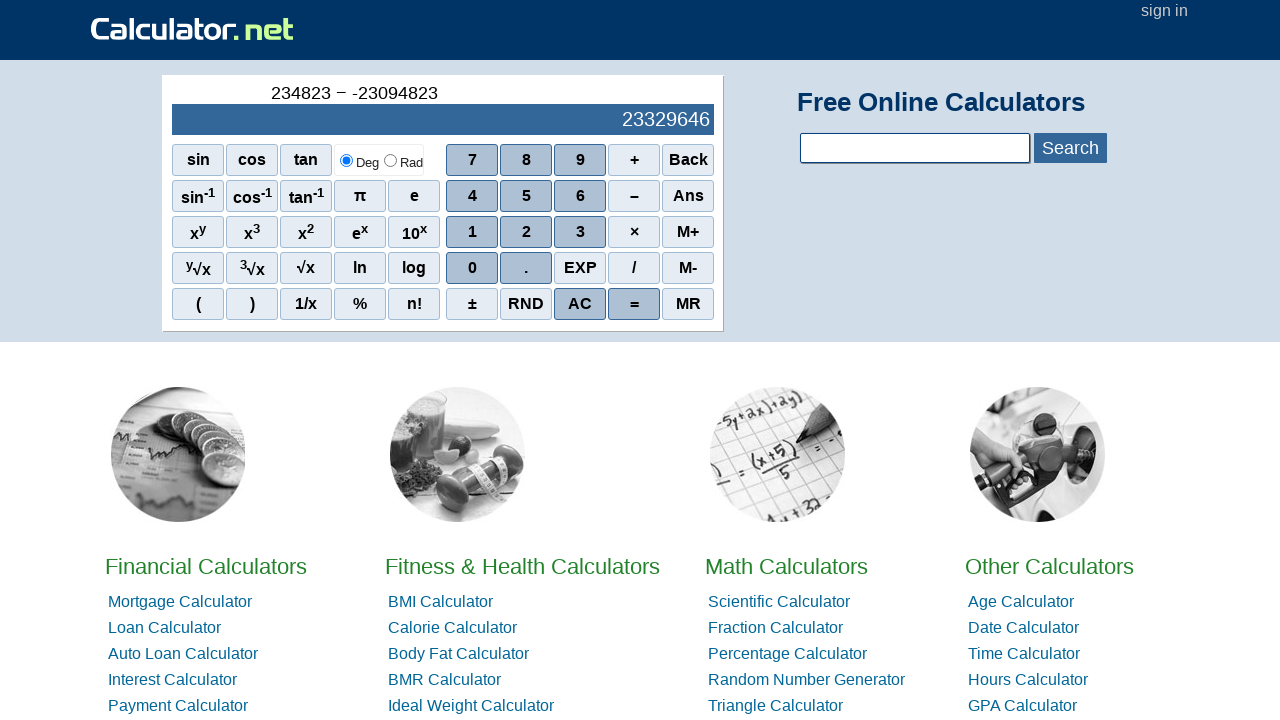